Tests the product review submission functionality by navigating to a product, clicking on reviews tab, rating the product with 5 stars, and submitting a review with comment, name, and email.

Starting URL: https://practice.automationtesting.in/

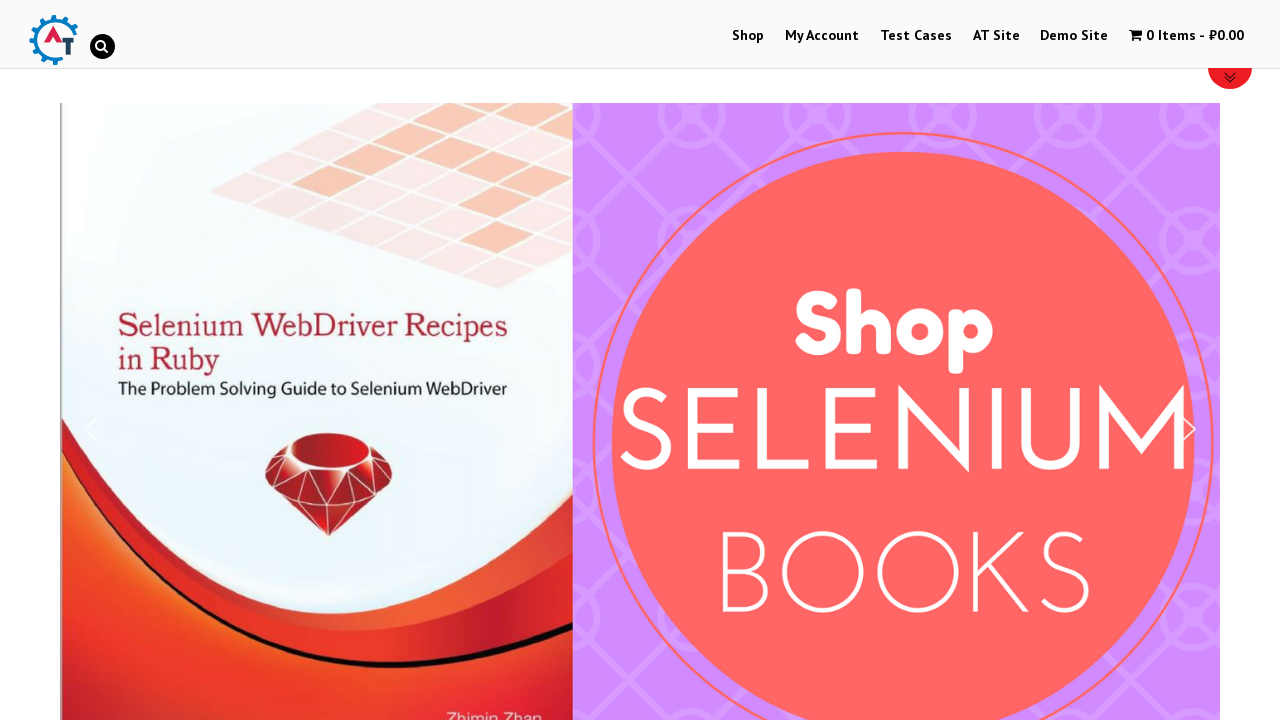

Scrolled down 600px to view product content
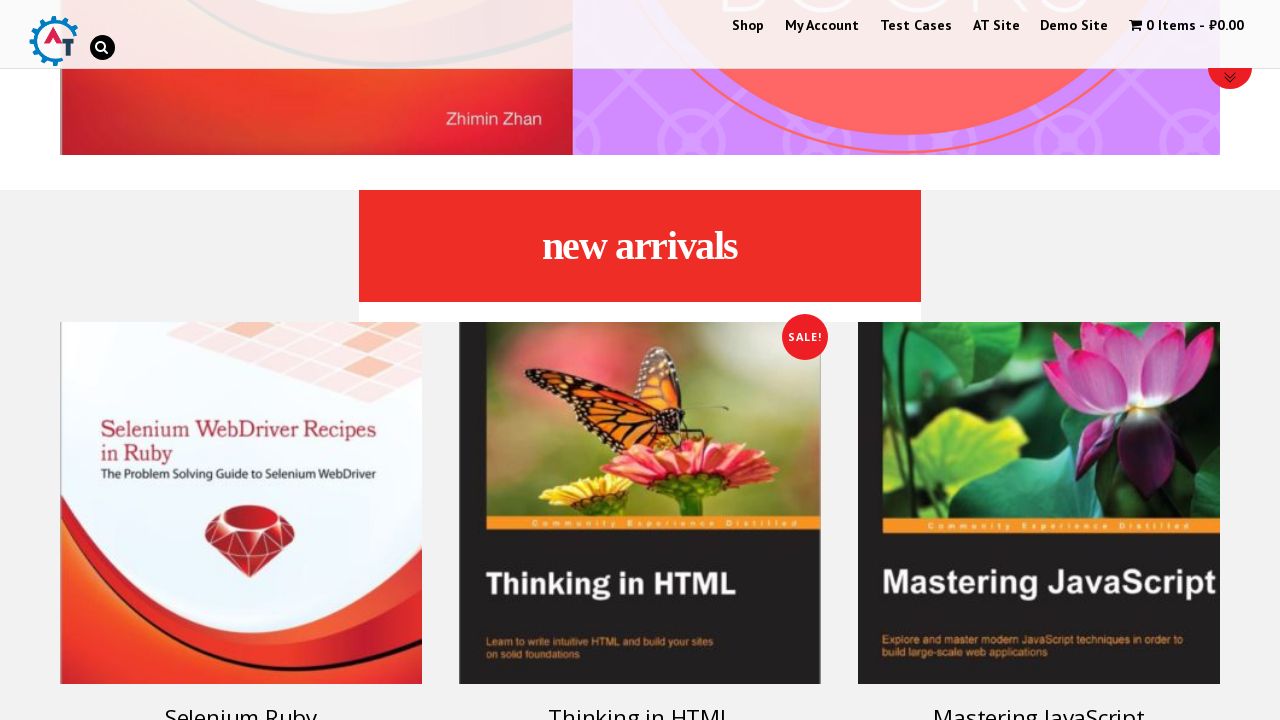

Clicked Read More button to open product details at (241, 433) on #text-22-sub_row_1-0-2-0-0
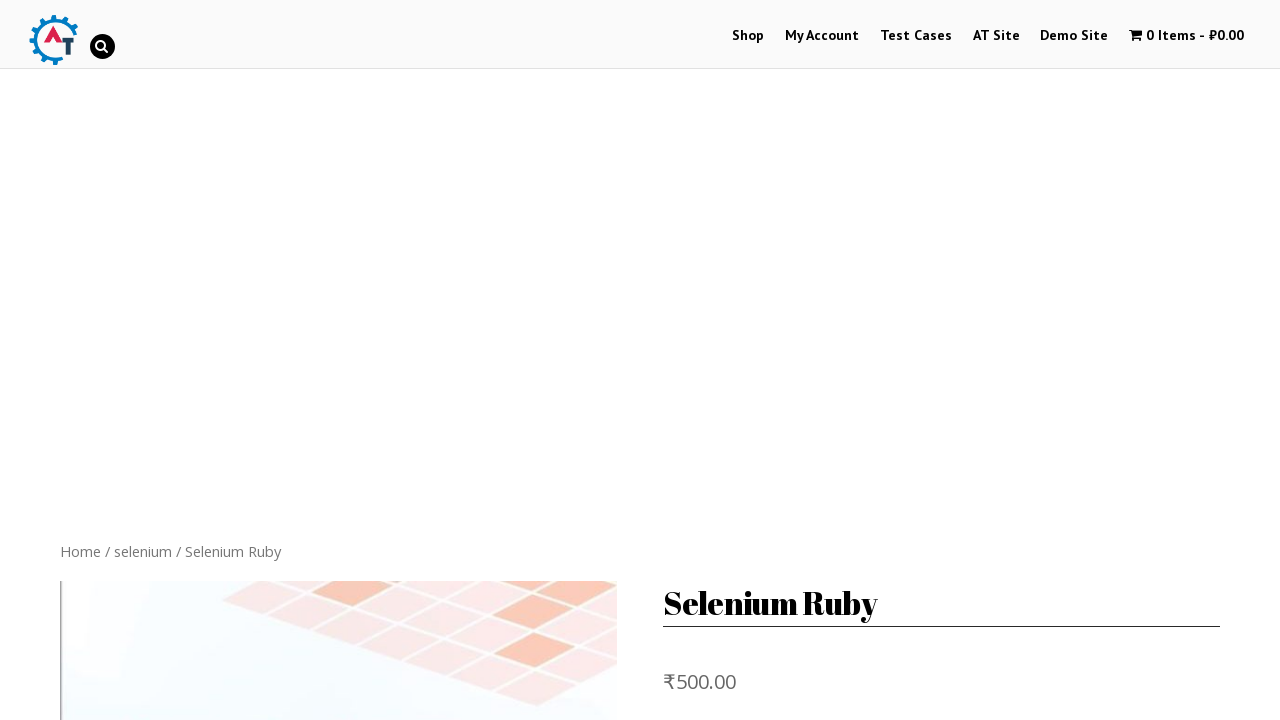

Clicked on Reviews tab at (309, 360) on .reviews_tab
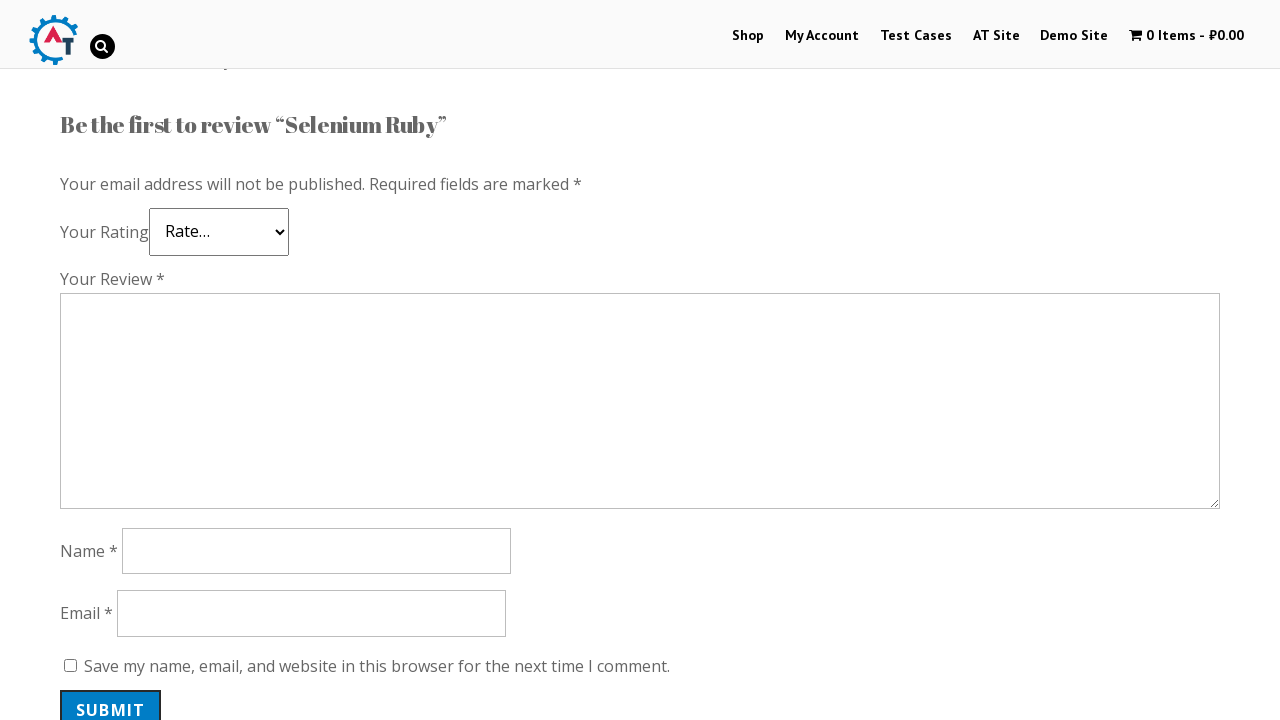

Scrolled down 800px to view review form
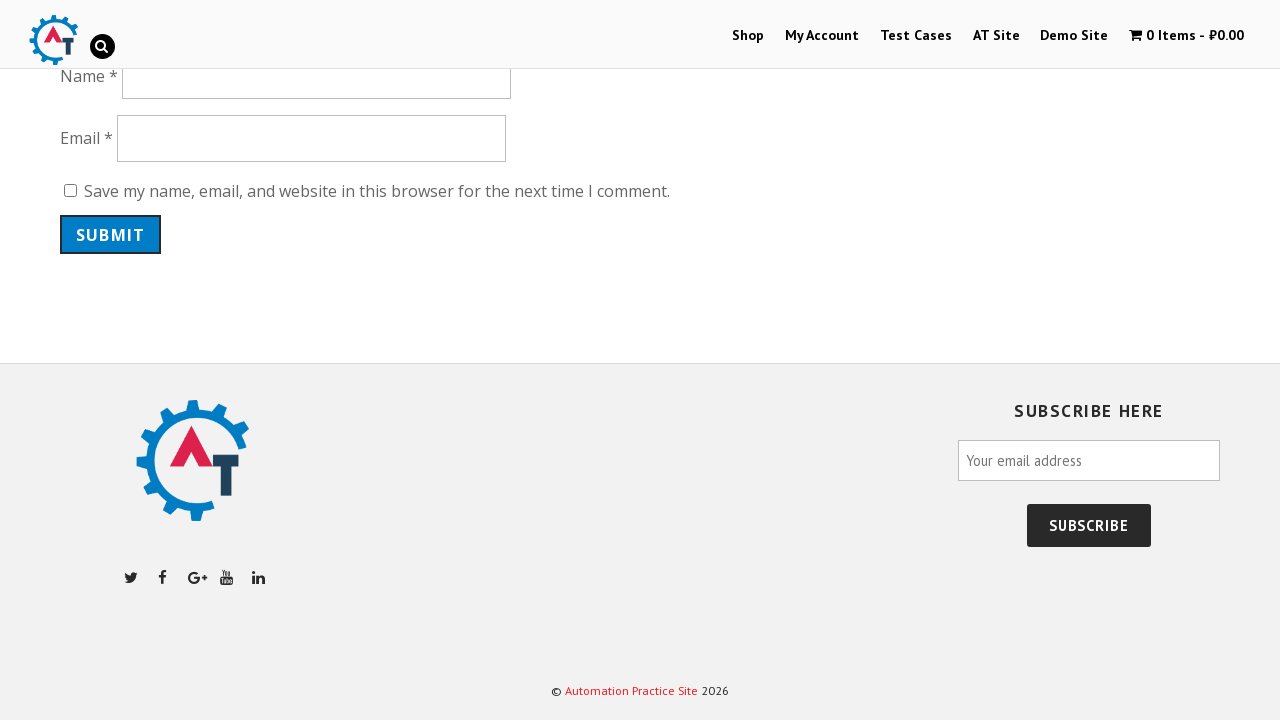

Clicked 5-star rating at (132, 244) on .star-5
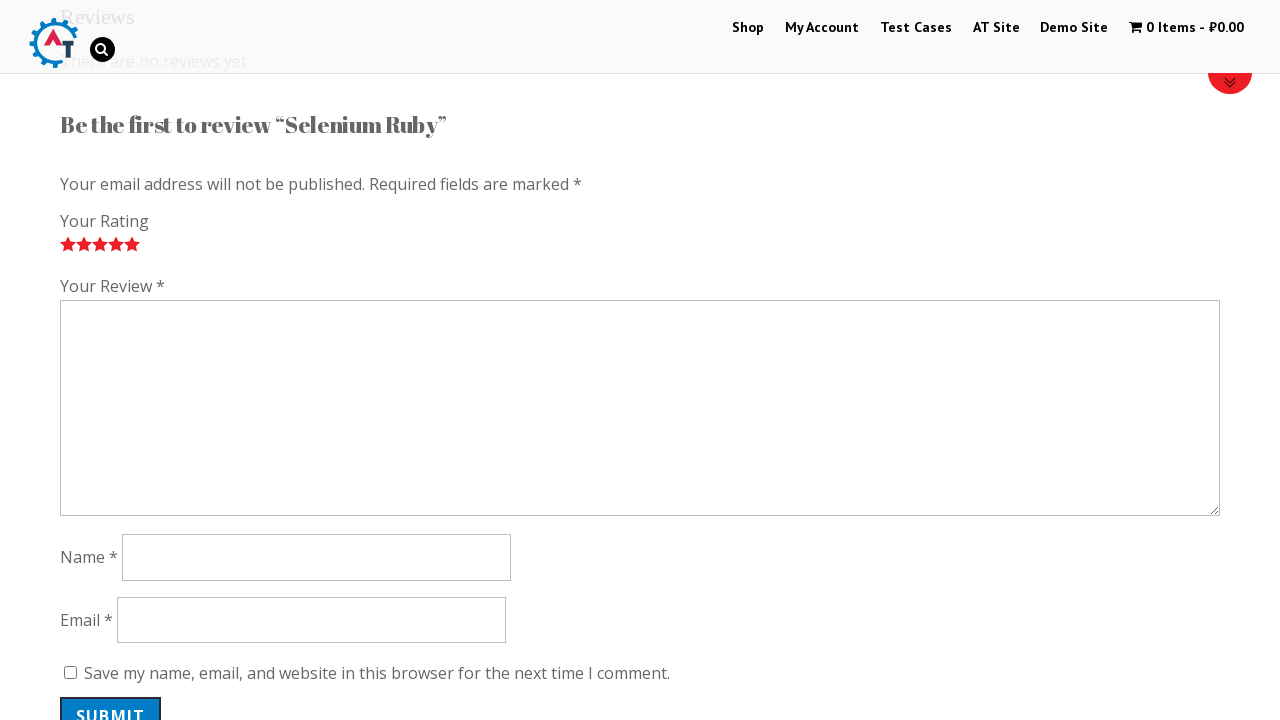

Filled in review comment: 'Nice book!' on #comment
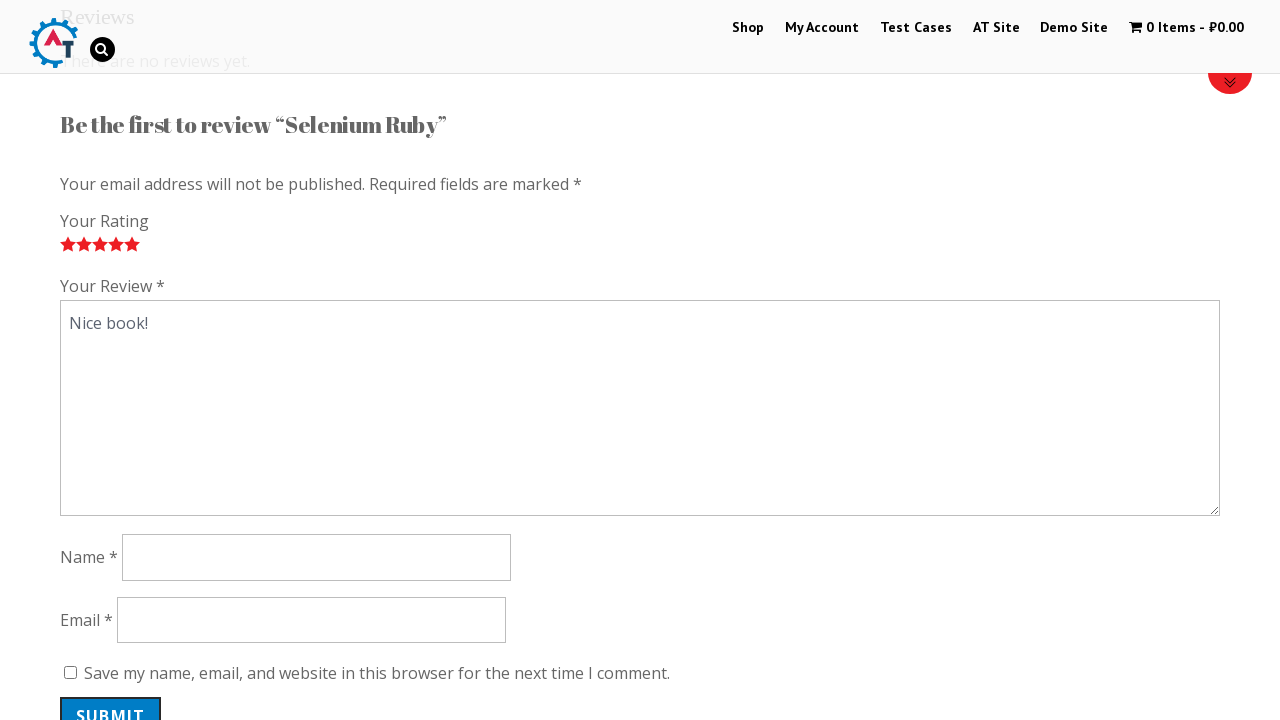

Filled in reviewer name: 'OLGA' on #author
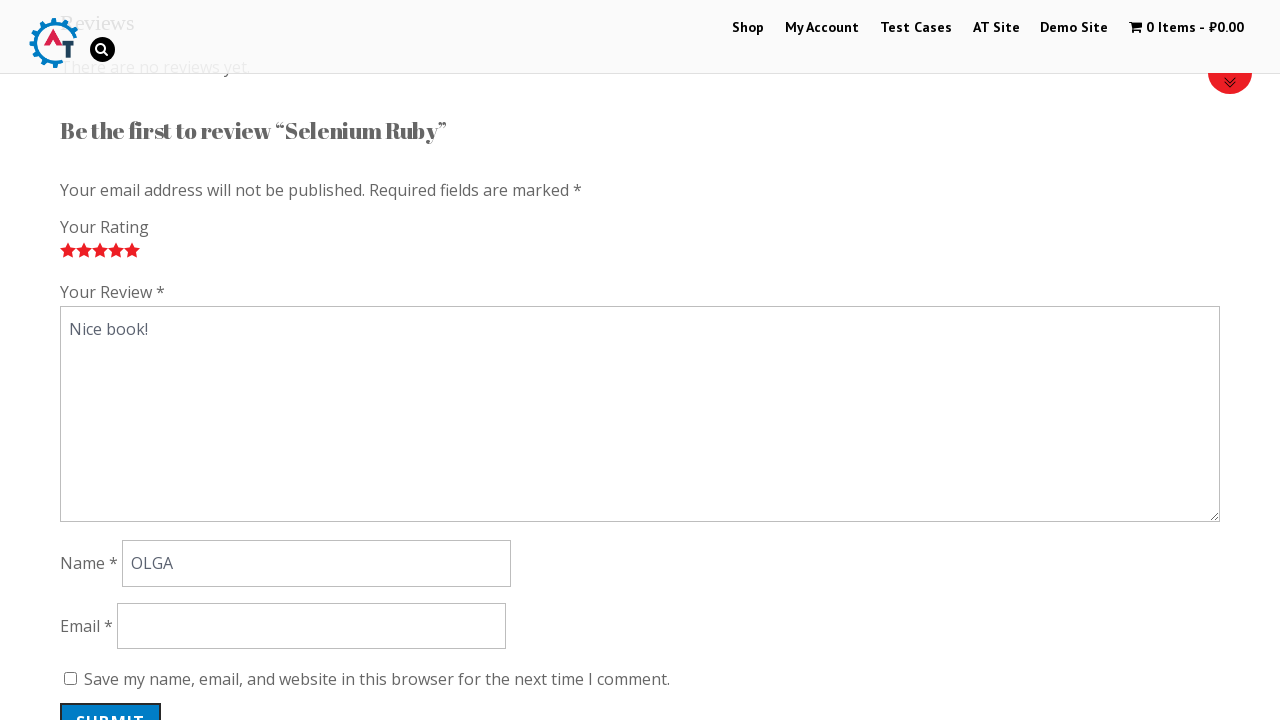

Filled in reviewer email: '12345ol@bk.ru' on #email
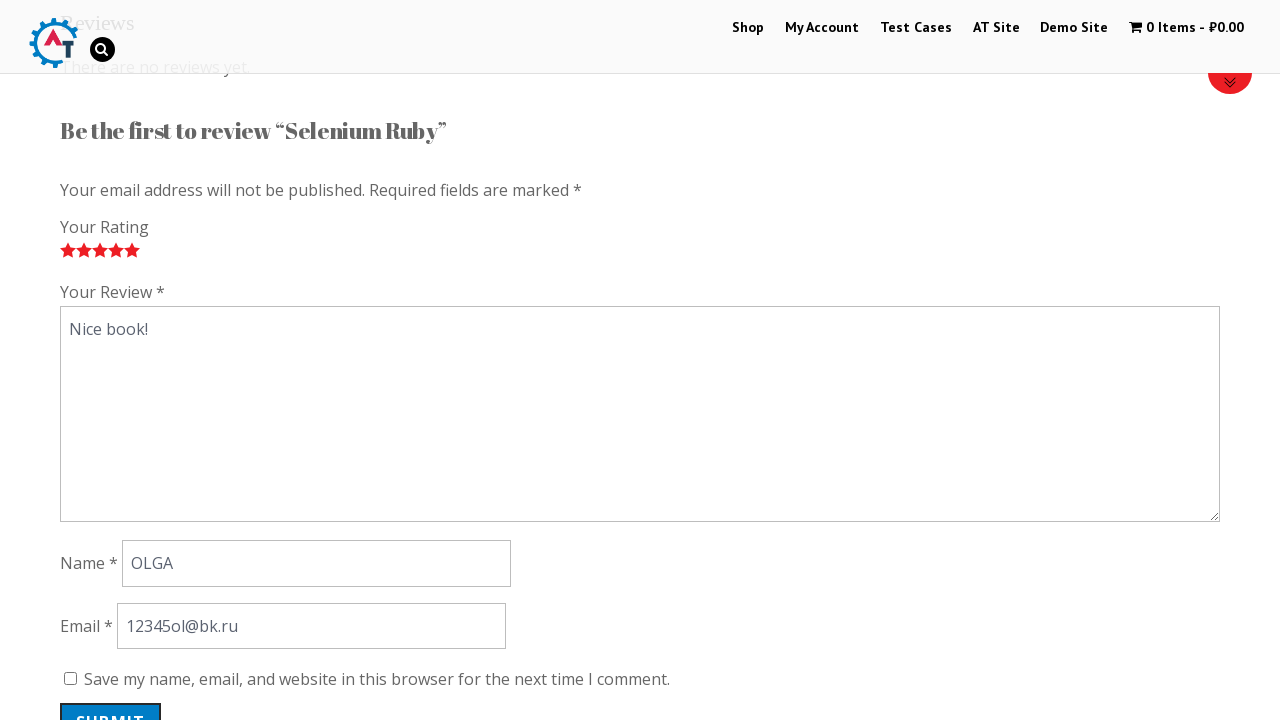

Clicked submit button to post the review at (111, 700) on #submit
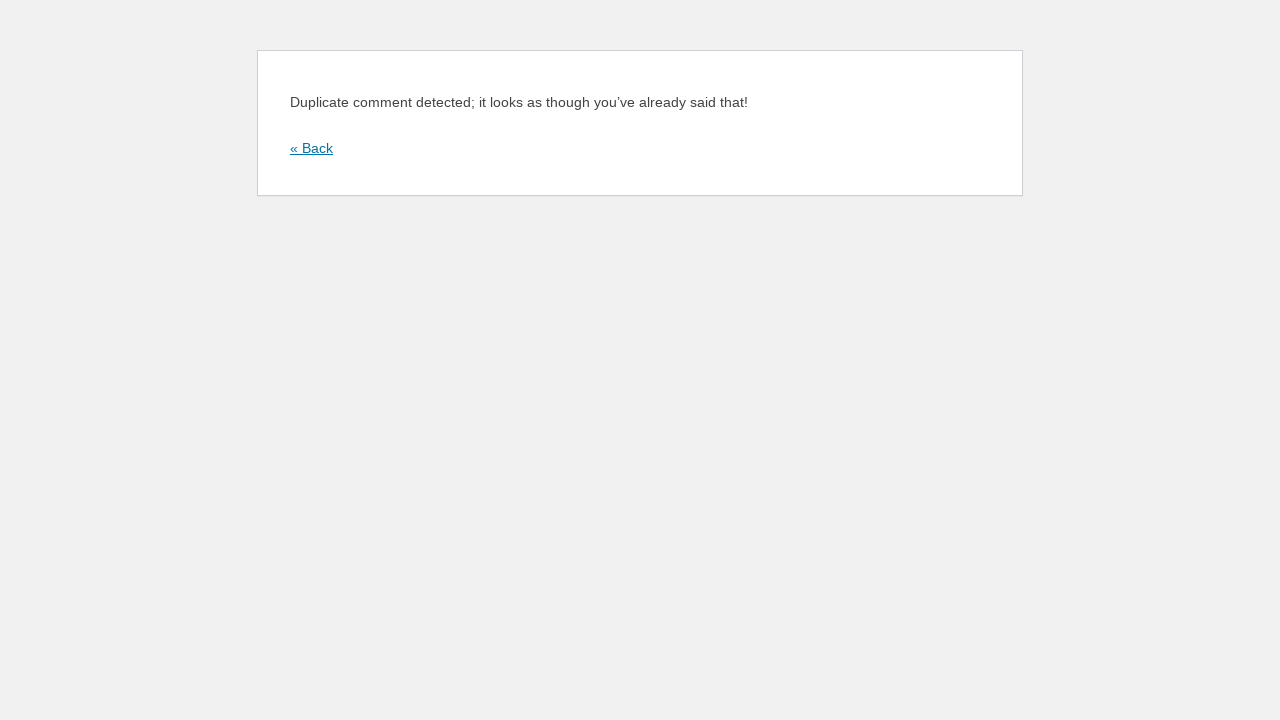

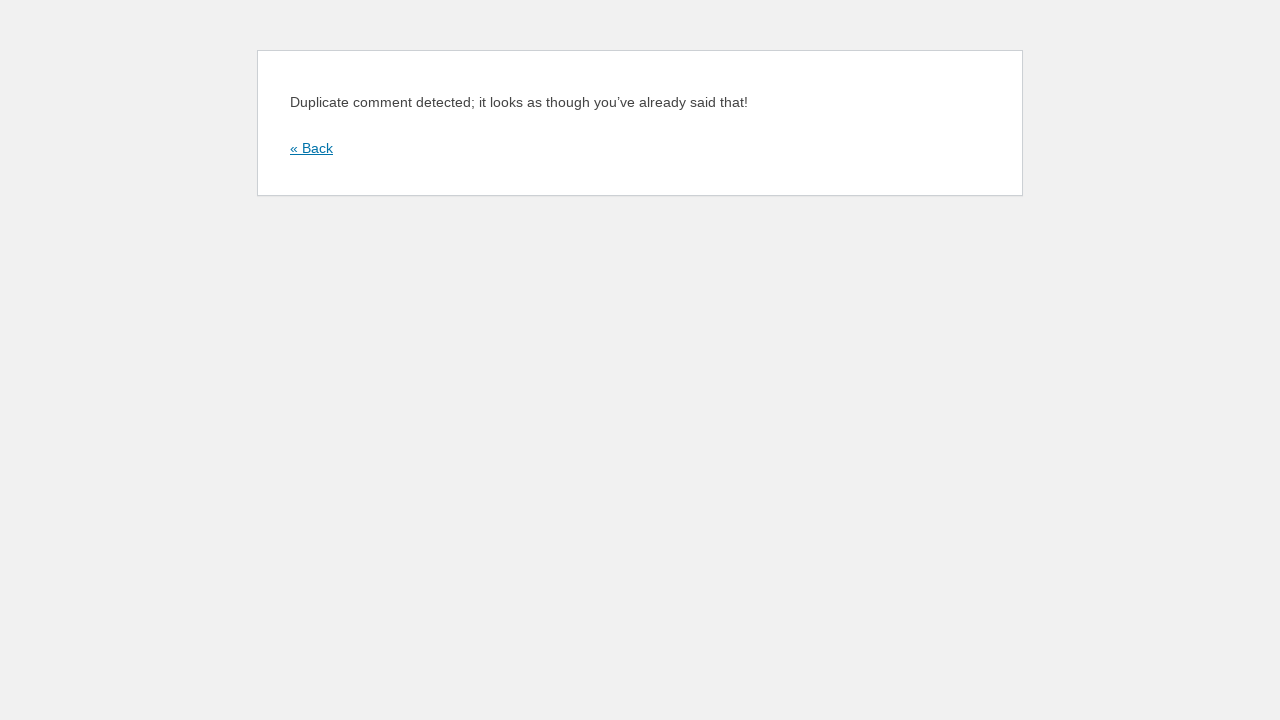